Tests product search functionality by typing a search term, clicking search, verifying product results, and adding items to cart using loop iteration

Starting URL: https://rahulshettyacademy.com/seleniumPractise/#/

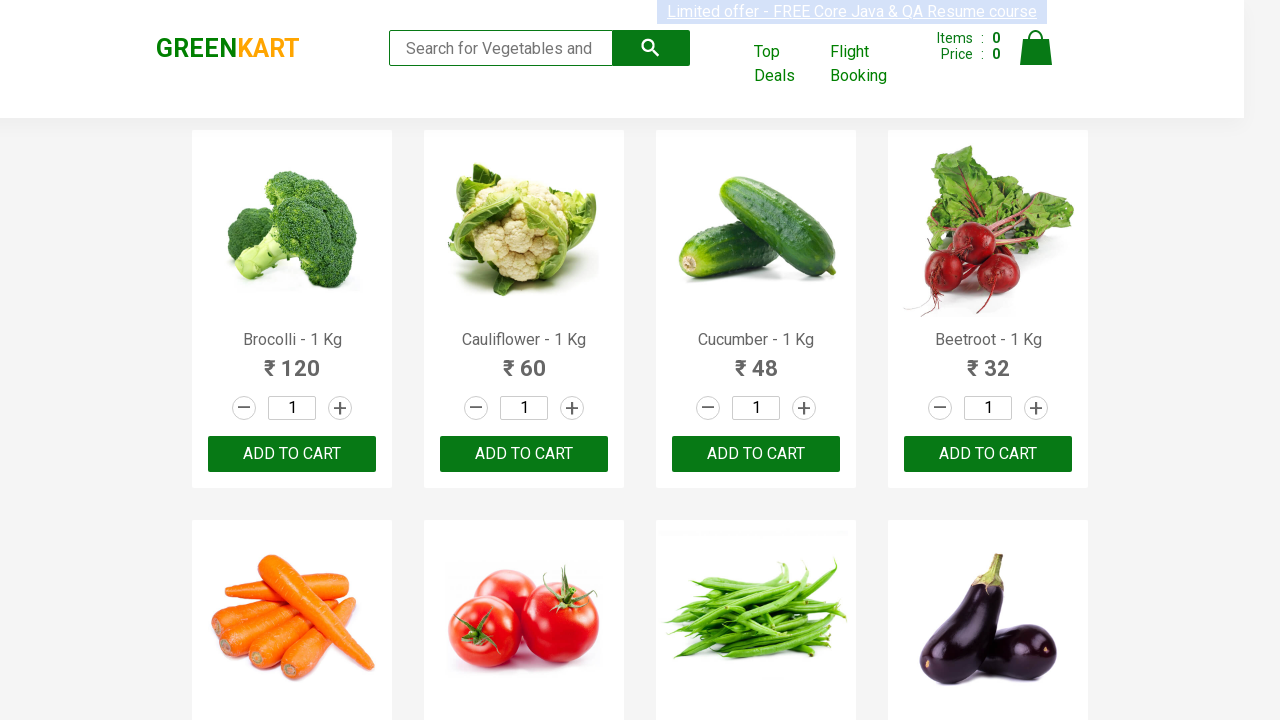

Filled search field with 'ca' on .search-keyword
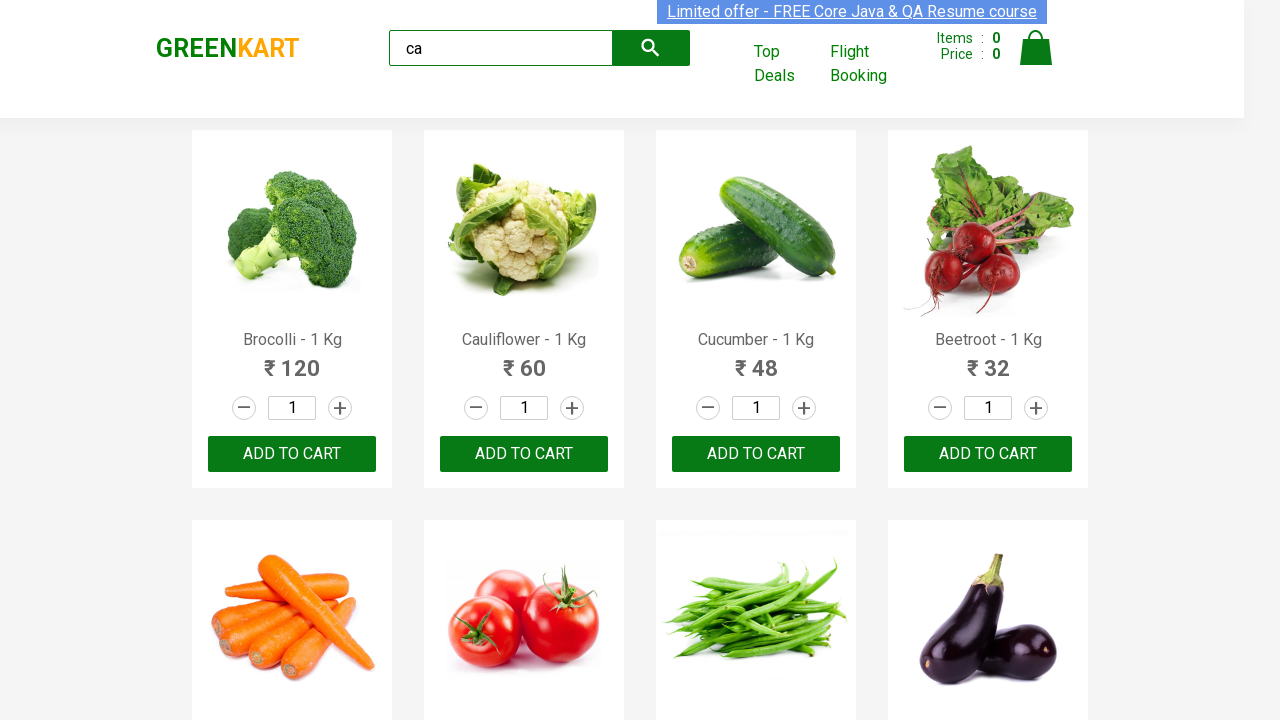

Clicked search button to search for products at (651, 48) on .search-button
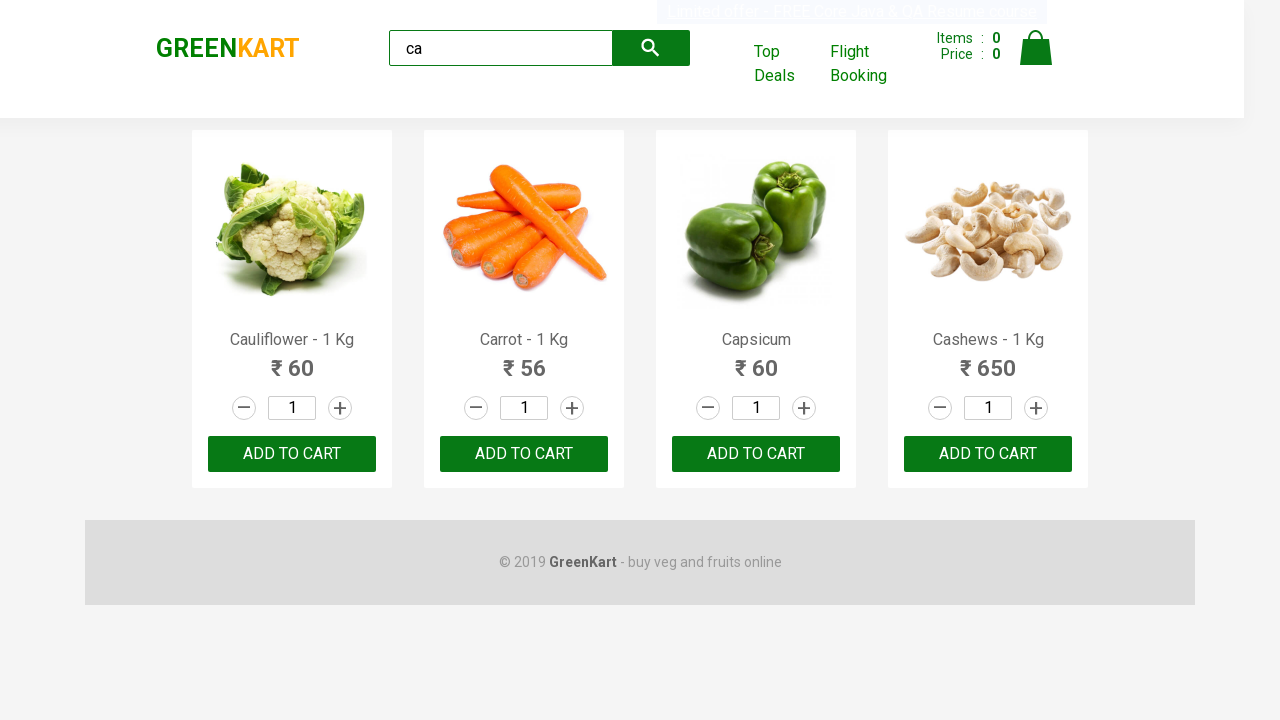

Products loaded and displayed
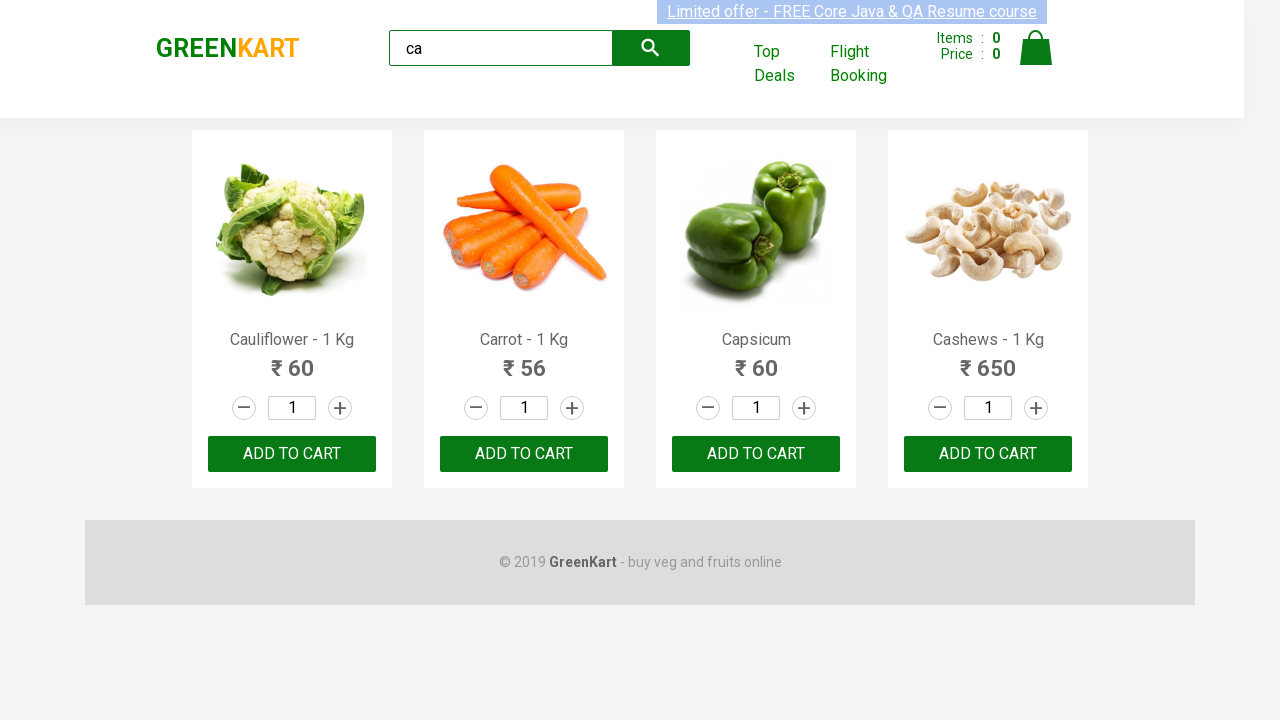

Verified 4 products are displayed
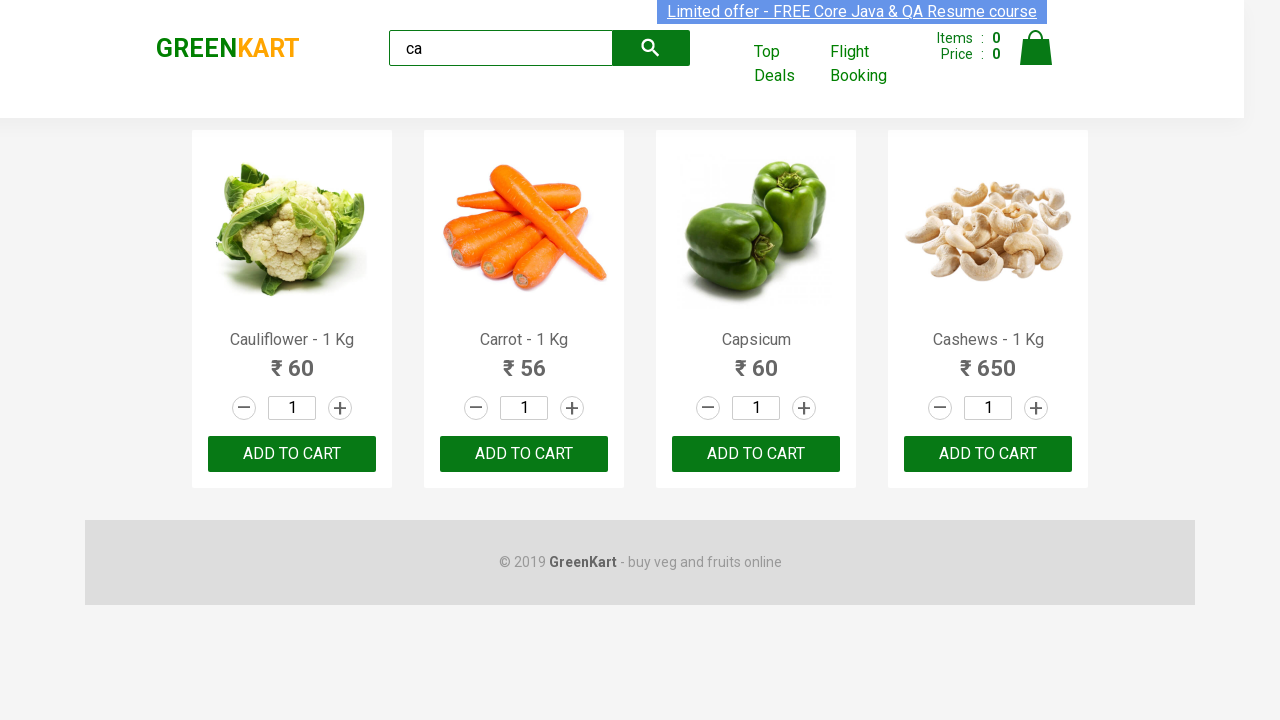

Clicked ADD TO CART button on third product at (756, 454) on .products .product >> nth=2 >> text=ADD TO CART
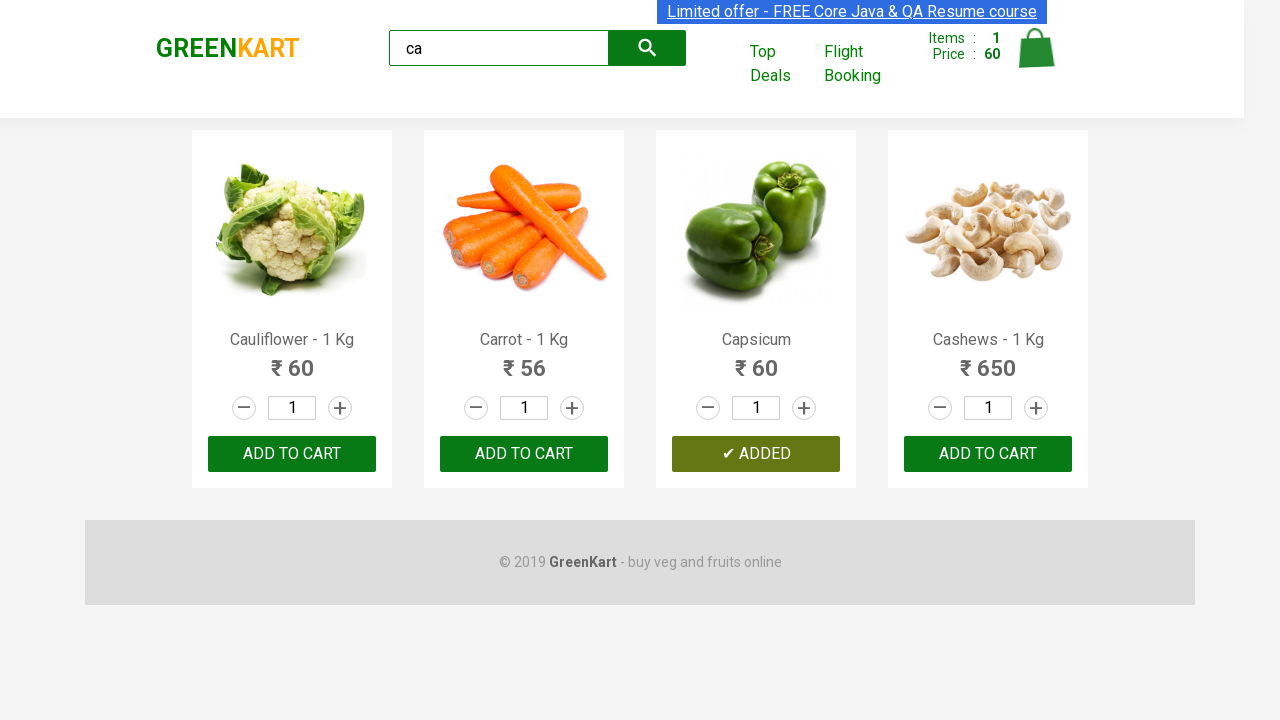

Verified product 1 name contains 'Cauliflower'
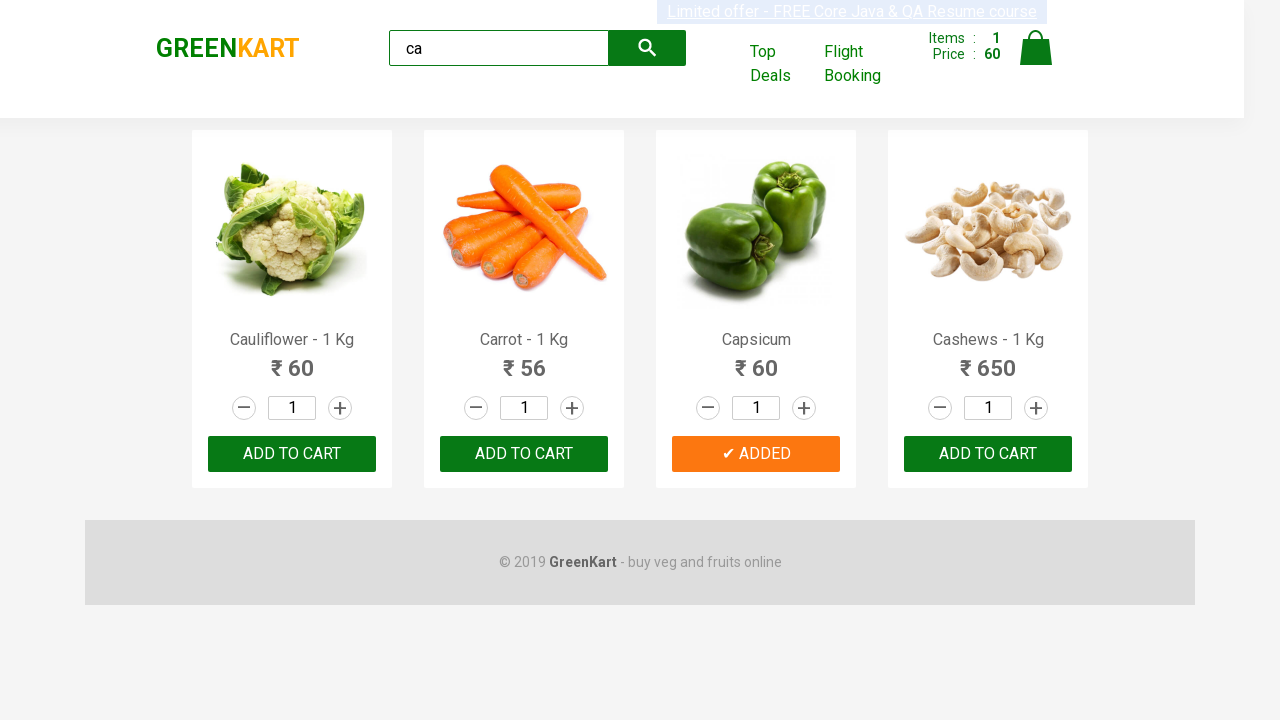

Verified product 2 name contains 'Carrot'
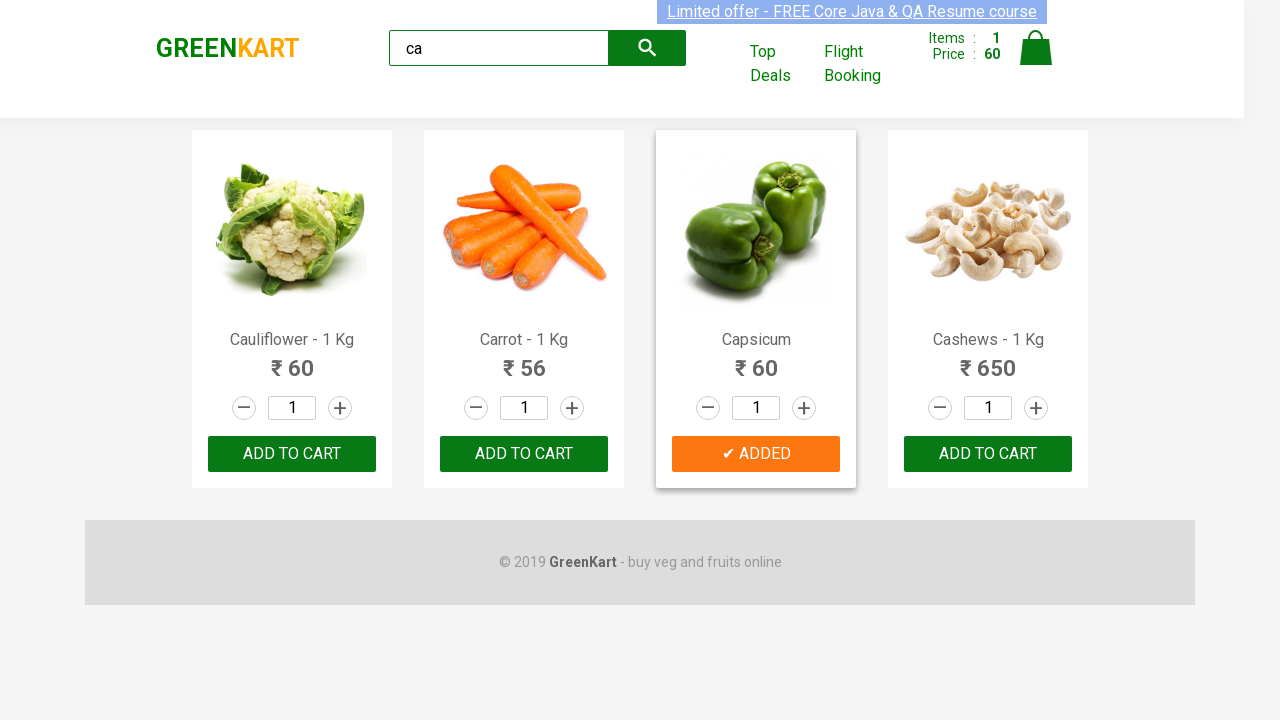

Verified product 3 name contains 'Capsicum'
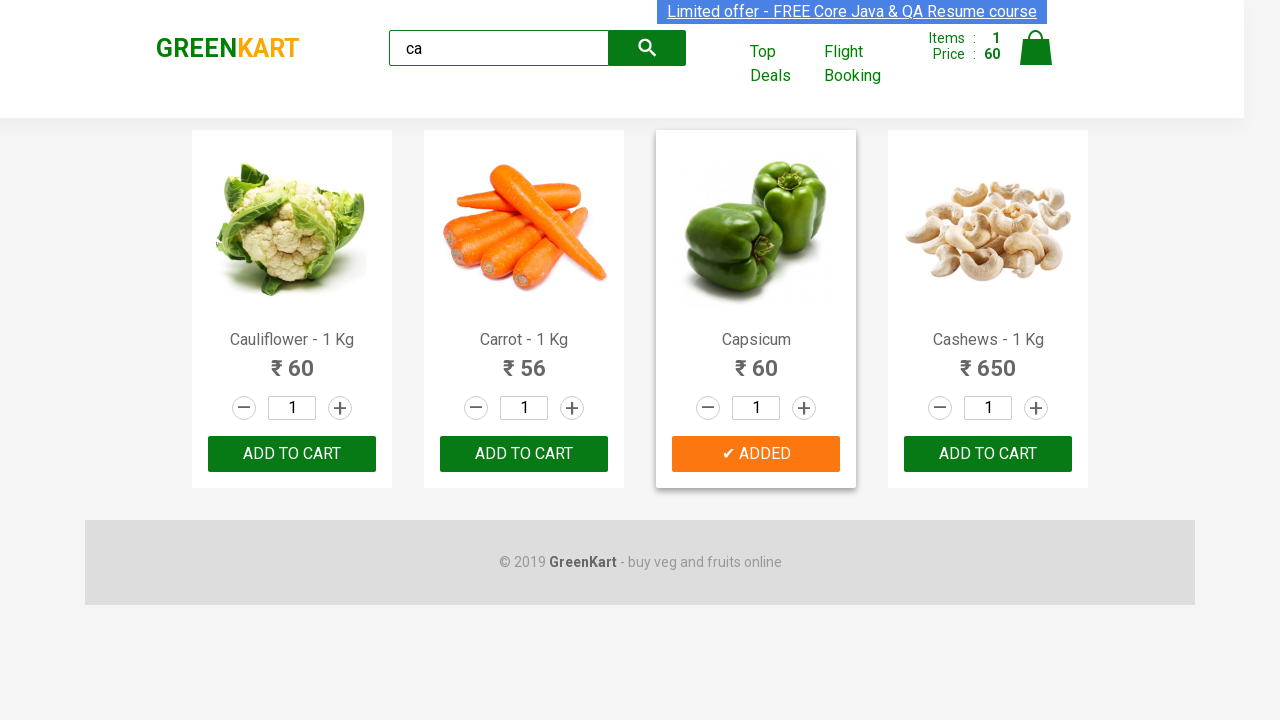

Verified product 4 name contains 'Cashews'
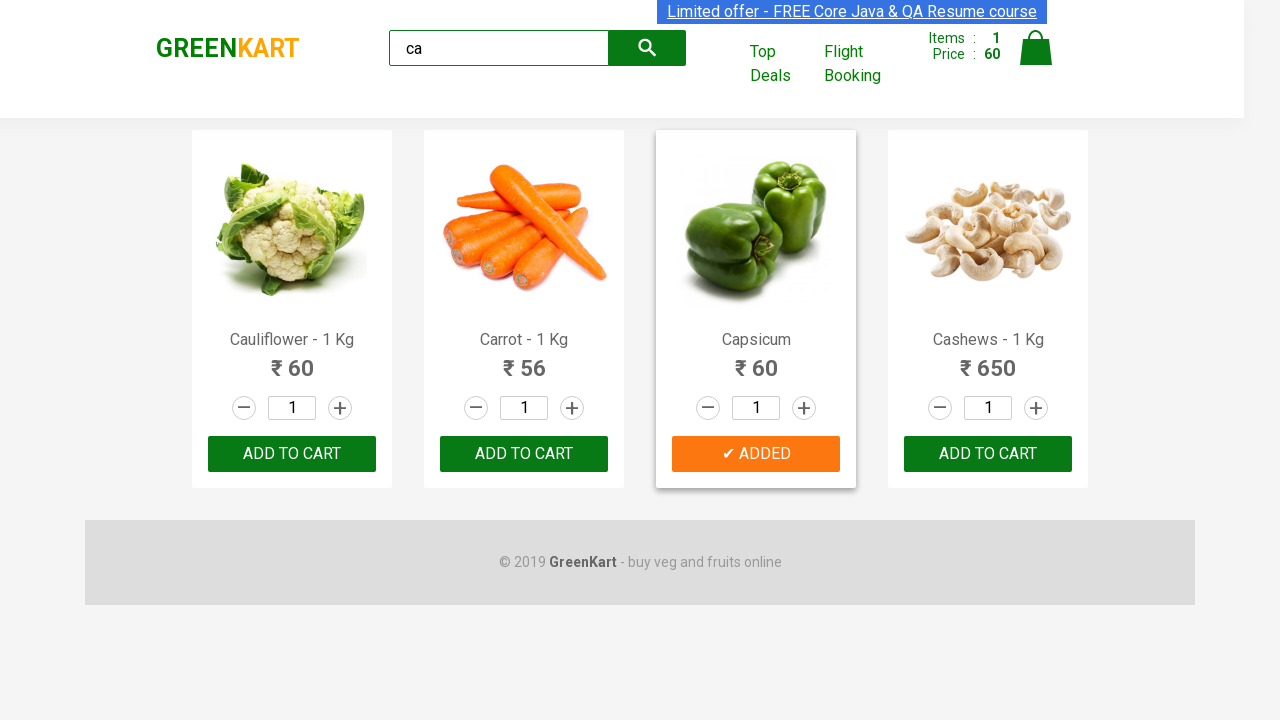

Clicked ADD TO CART button for Cashews product at (988, 454) on .products .product >> nth=3 >> button
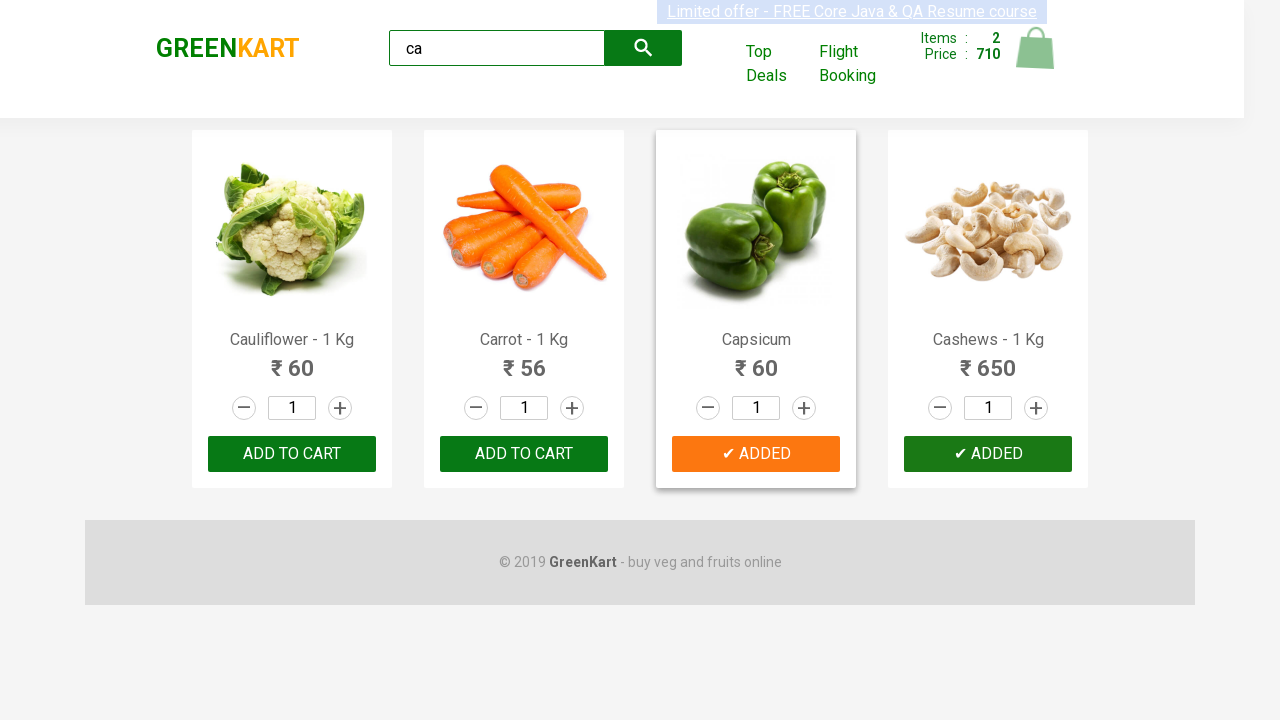

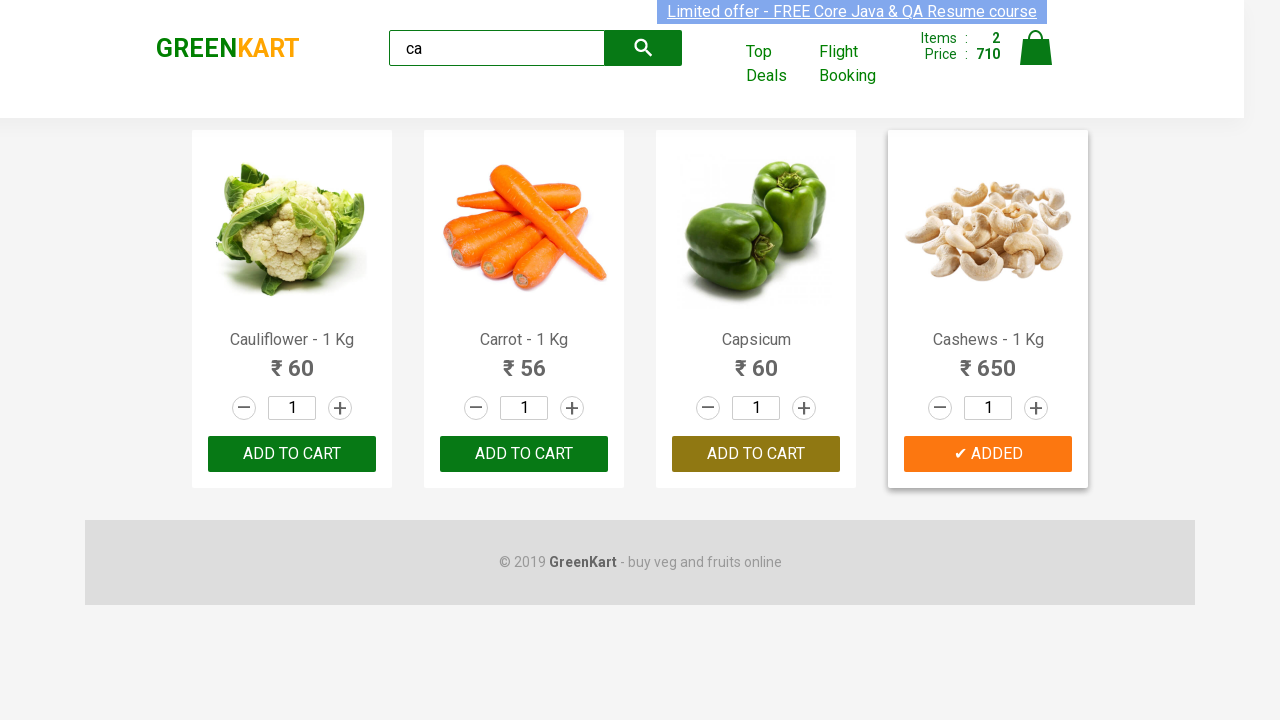